Verifies that the category navigation menu on demoblaze.com is properly displayed, checking that the CATEGORIES header and category links (Phones, Laptops, Monitors) are visible and enabled.

Starting URL: https://www.demoblaze.com/

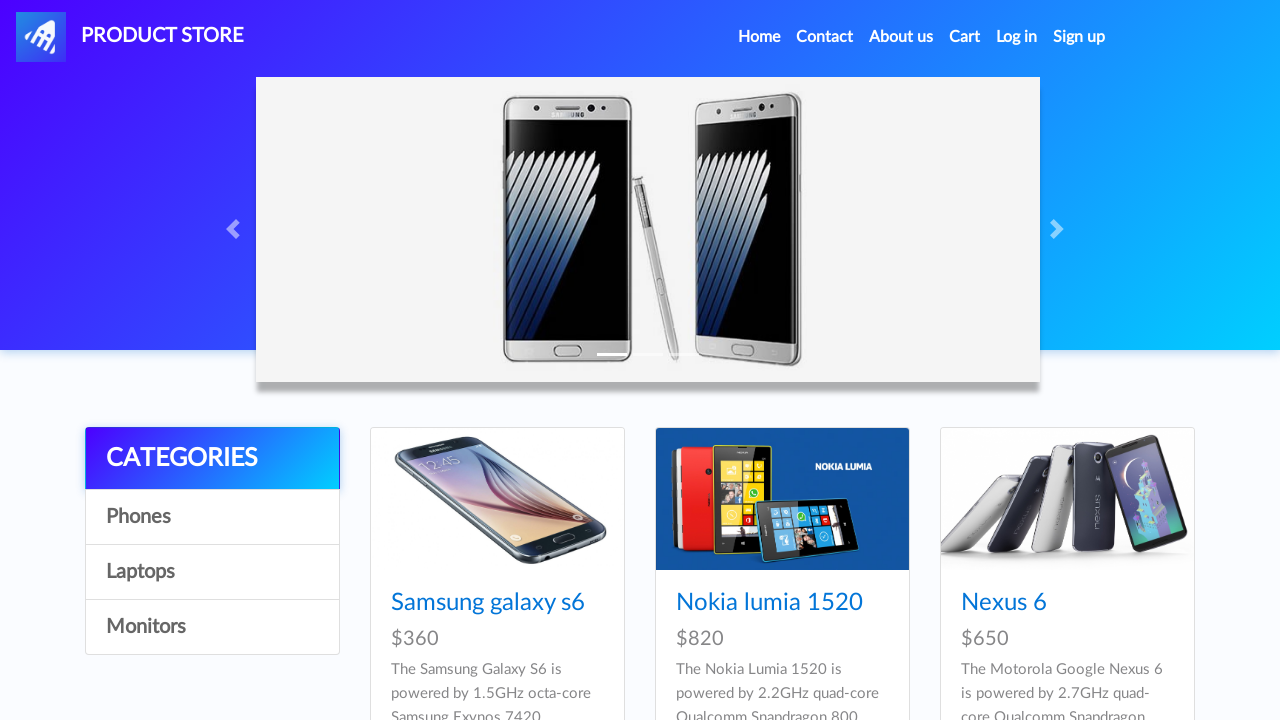

Waited for category list to load
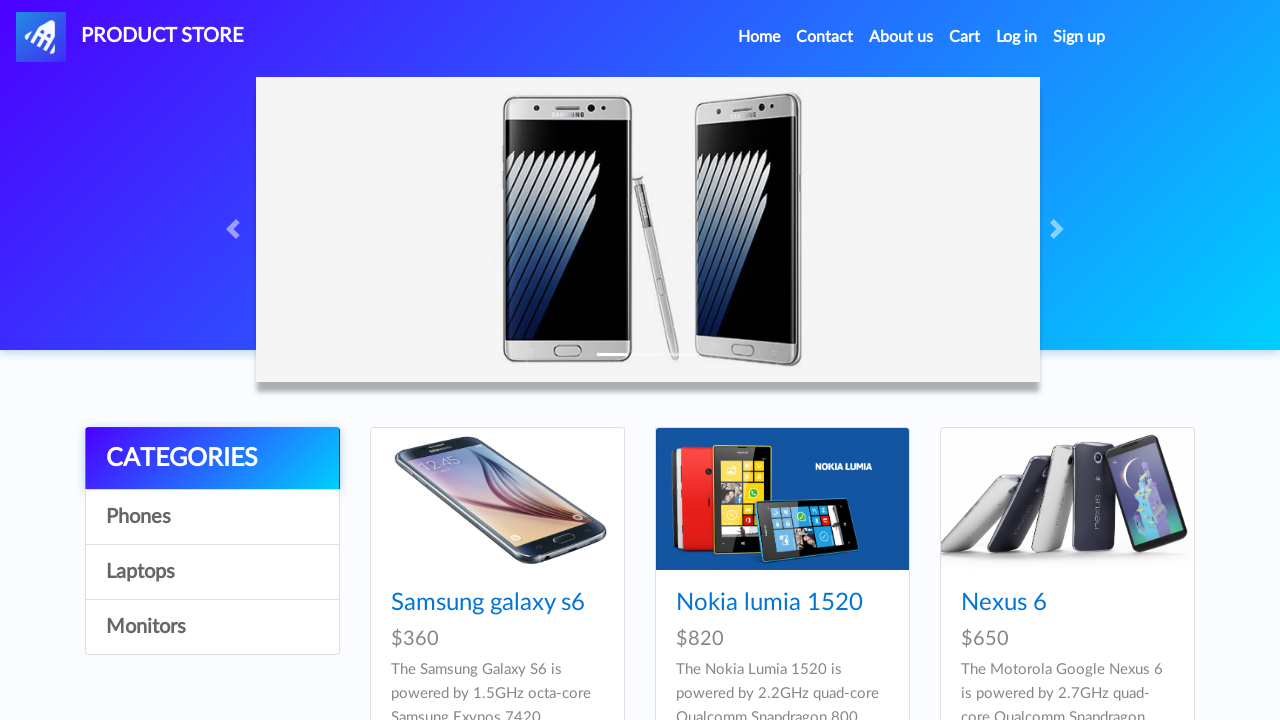

Located CATEGORIES header element
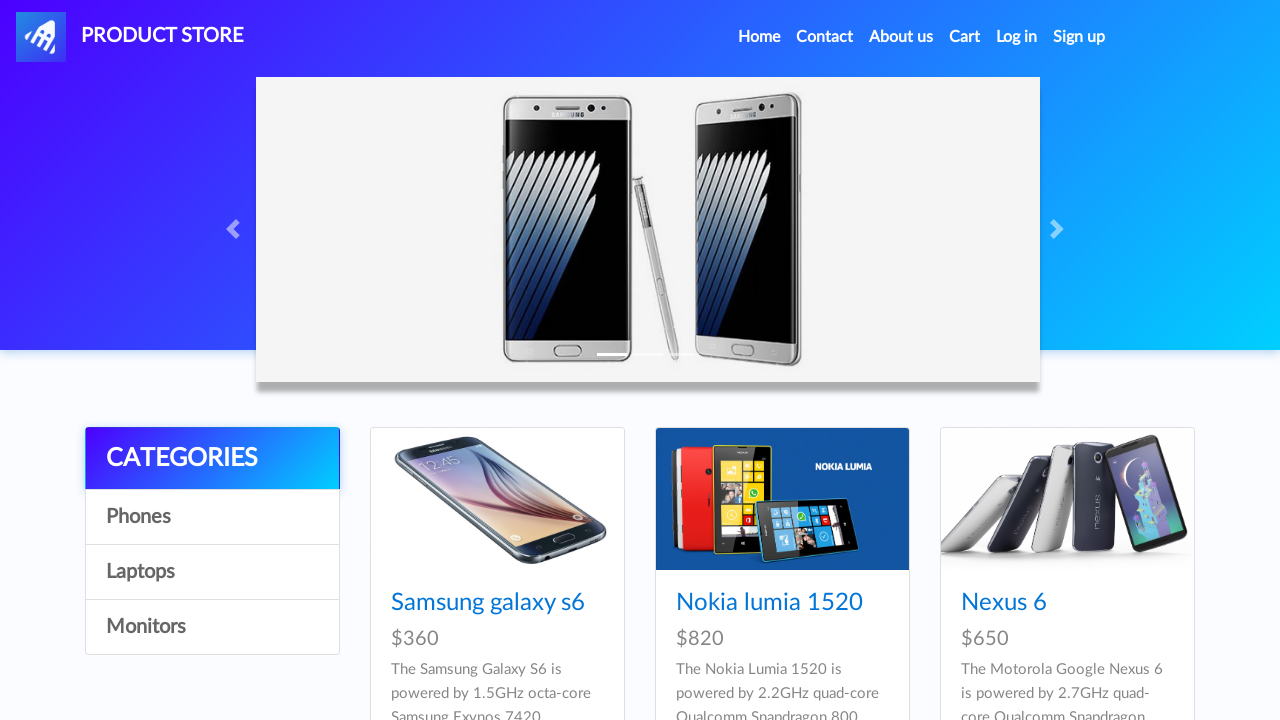

Verified CATEGORIES header is visible
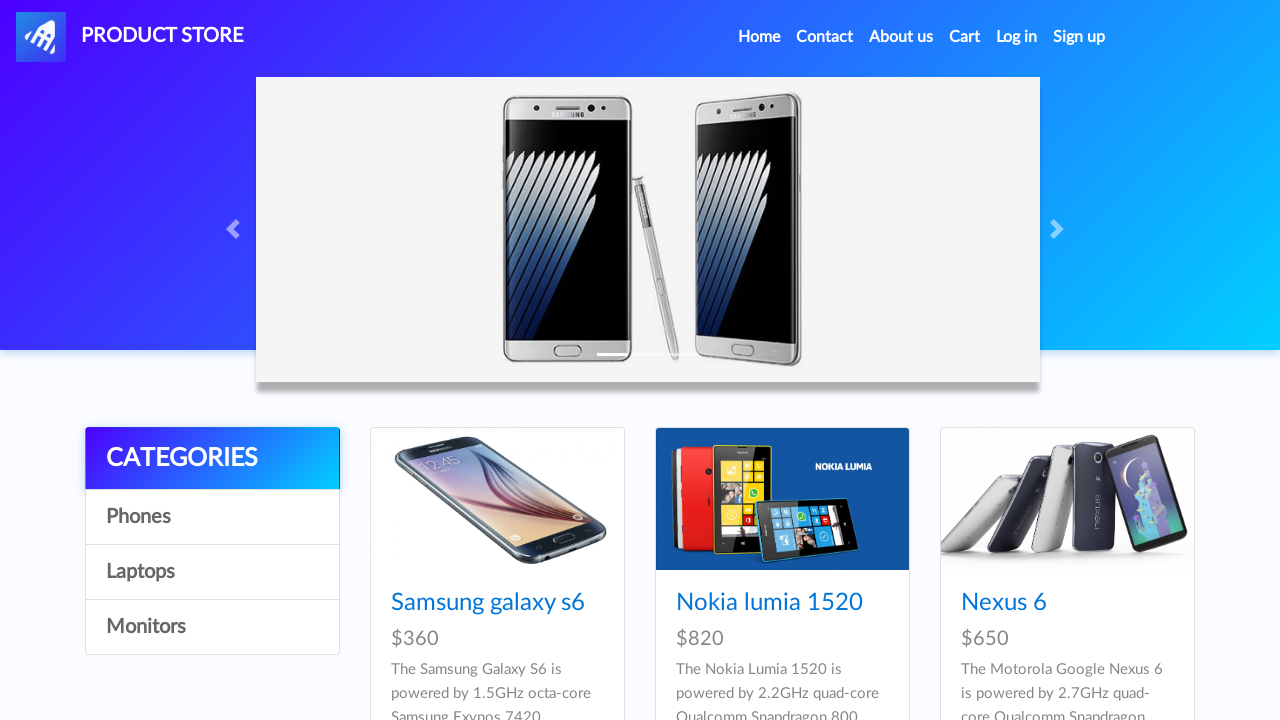

Verified CATEGORIES header is enabled
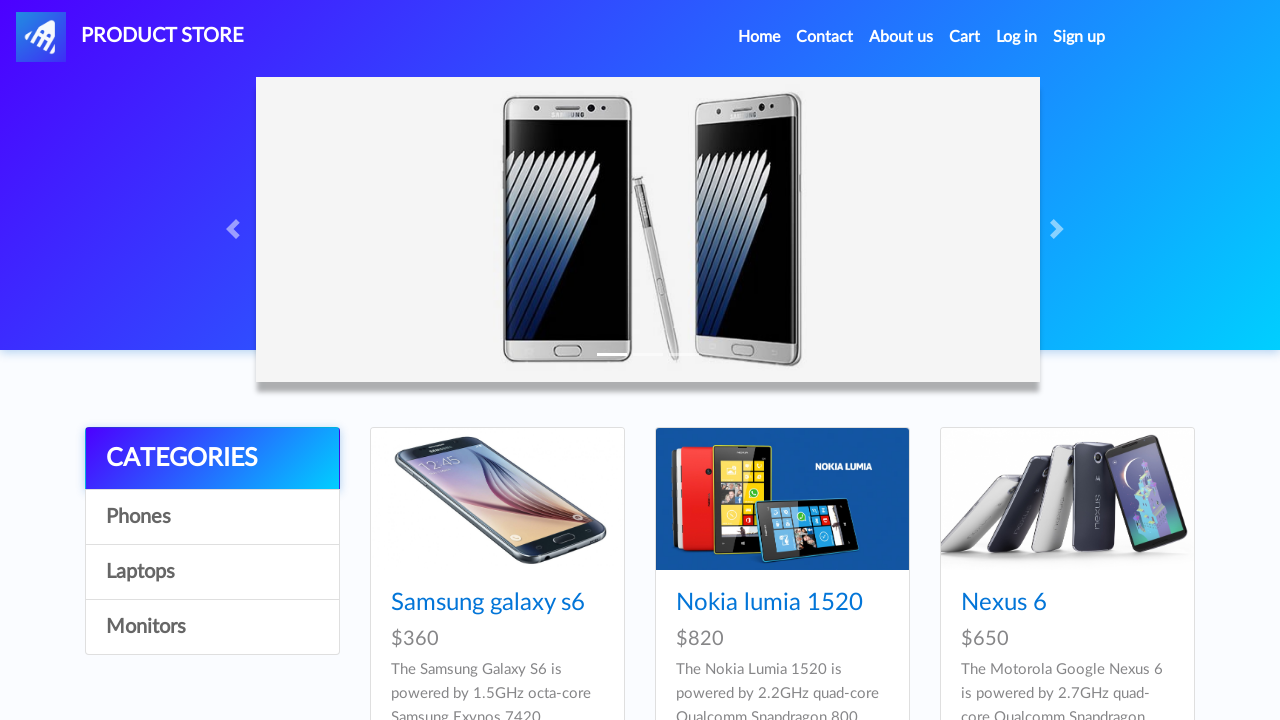

Located Phones category element
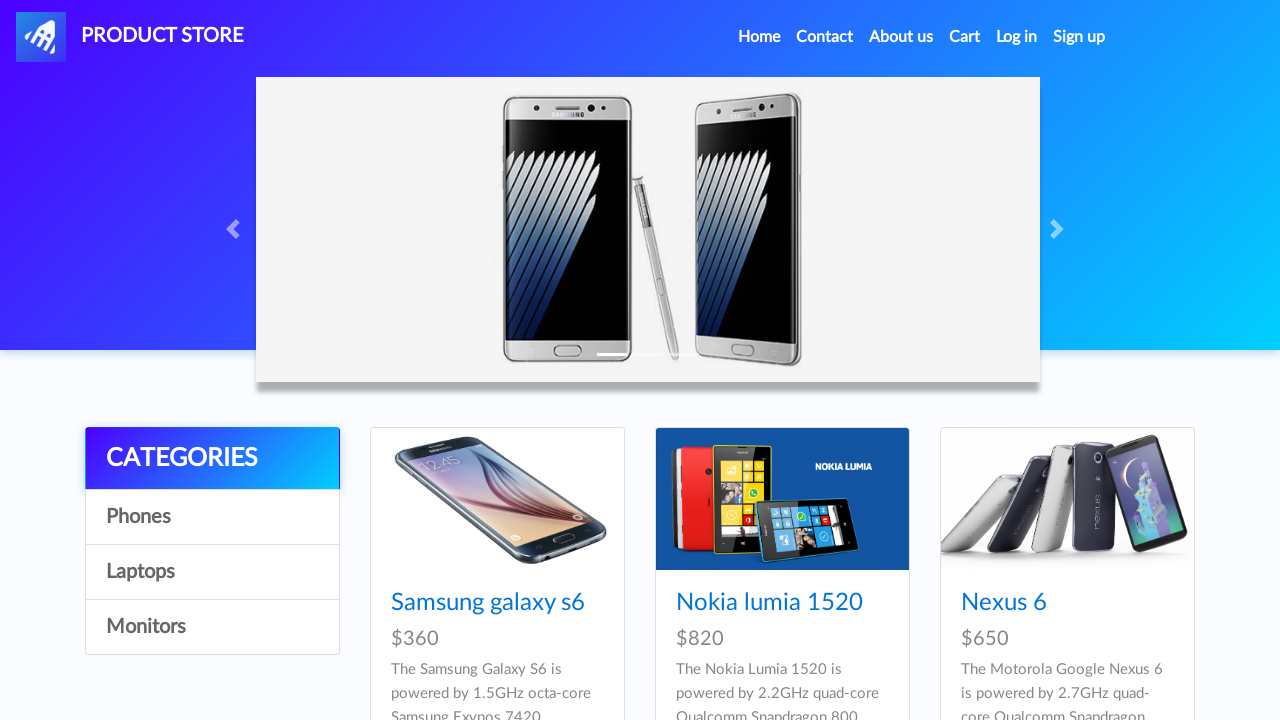

Verified Phones category is visible
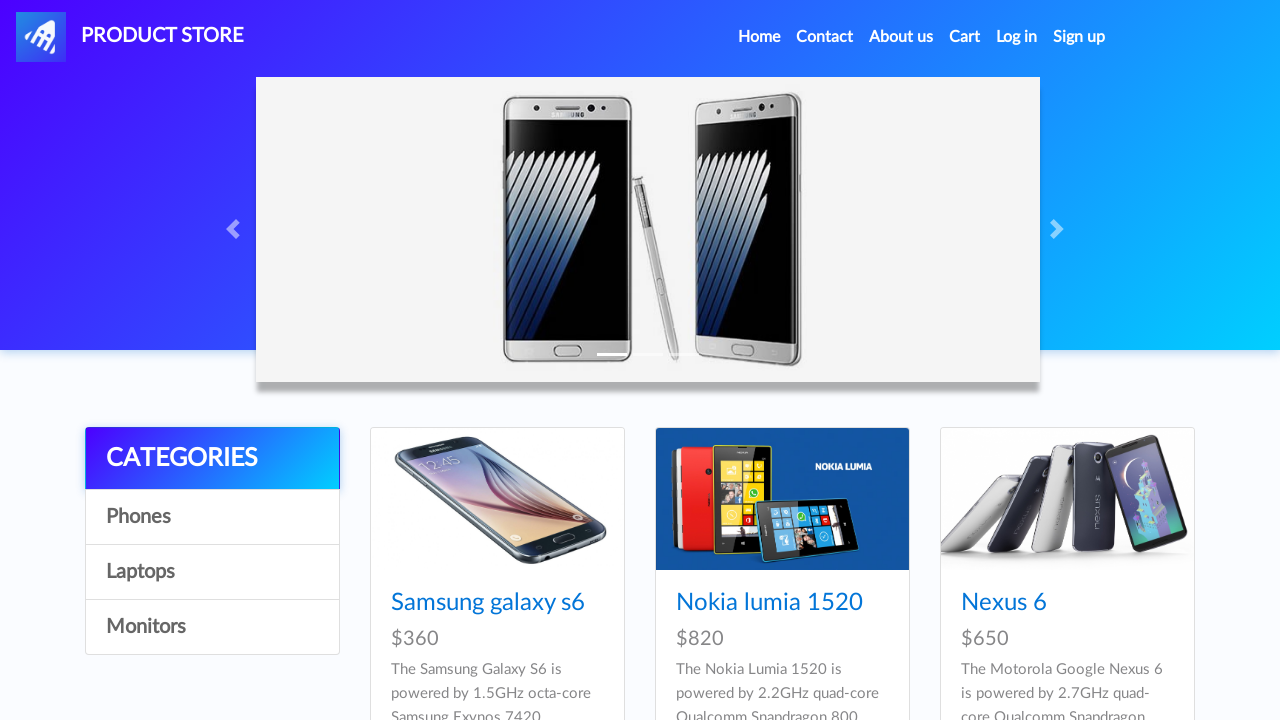

Verified Phones category is enabled
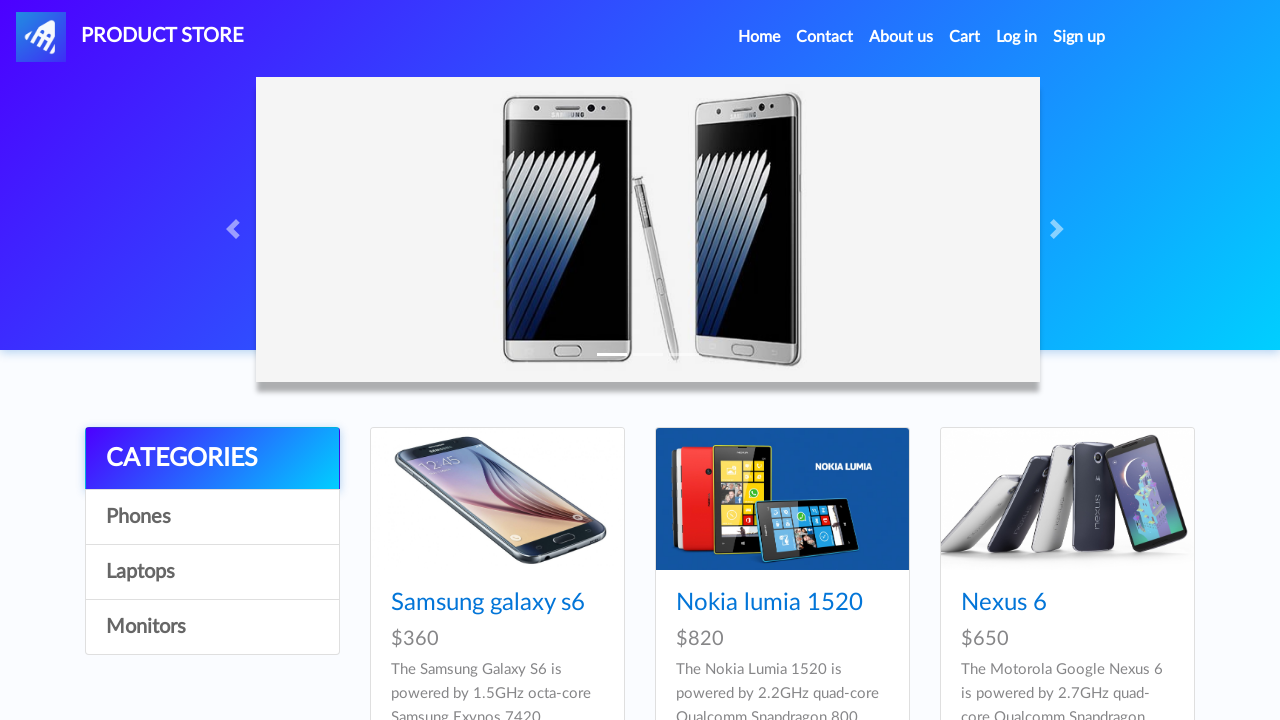

Located Laptops category element
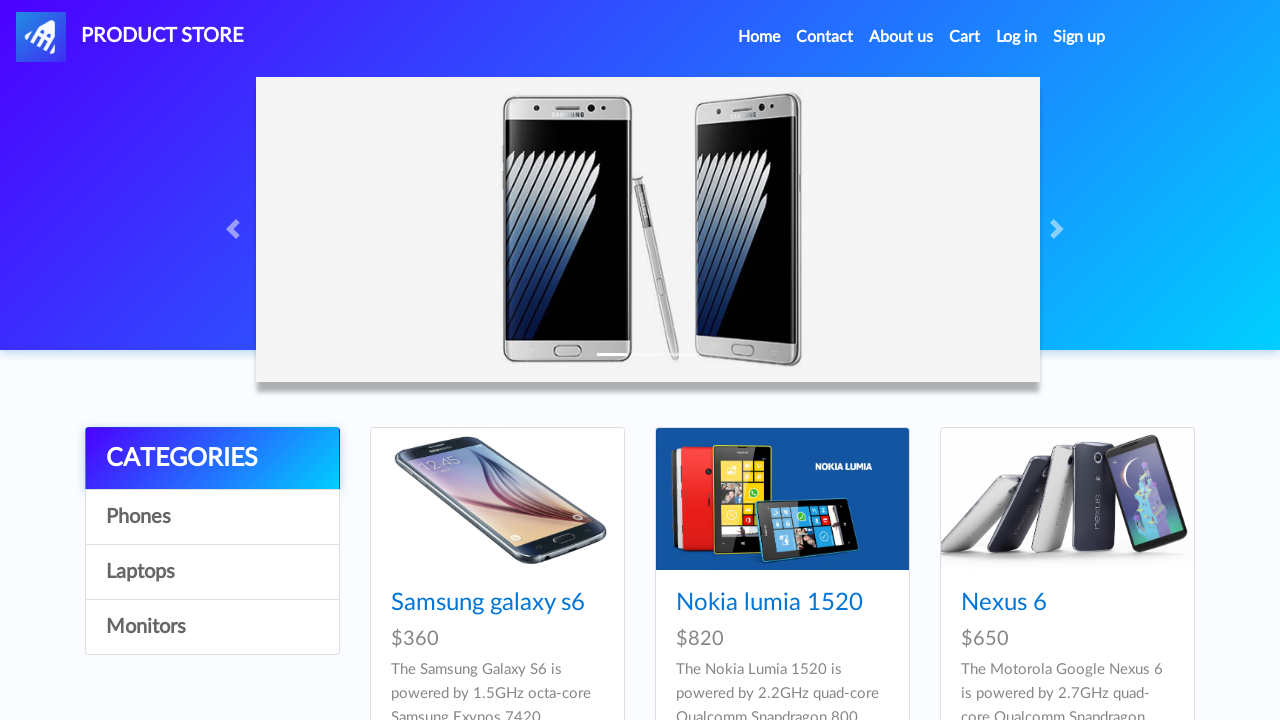

Verified Laptops category is visible
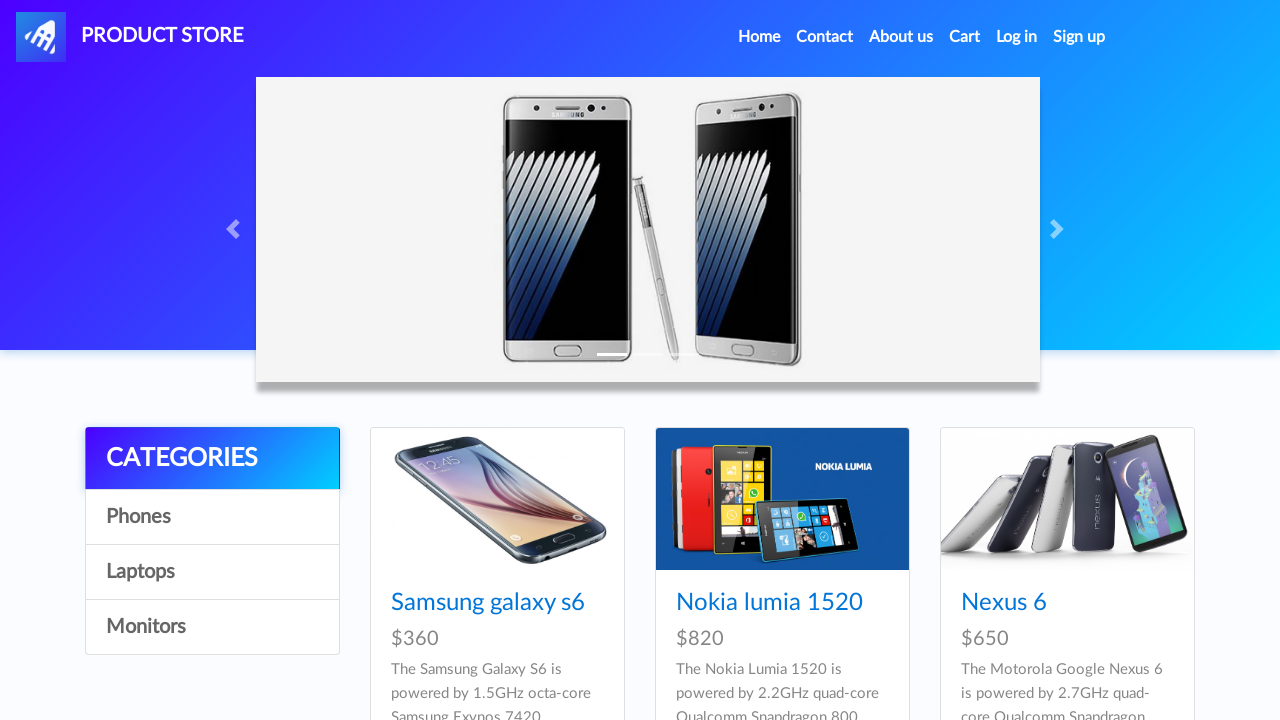

Verified Laptops category is enabled
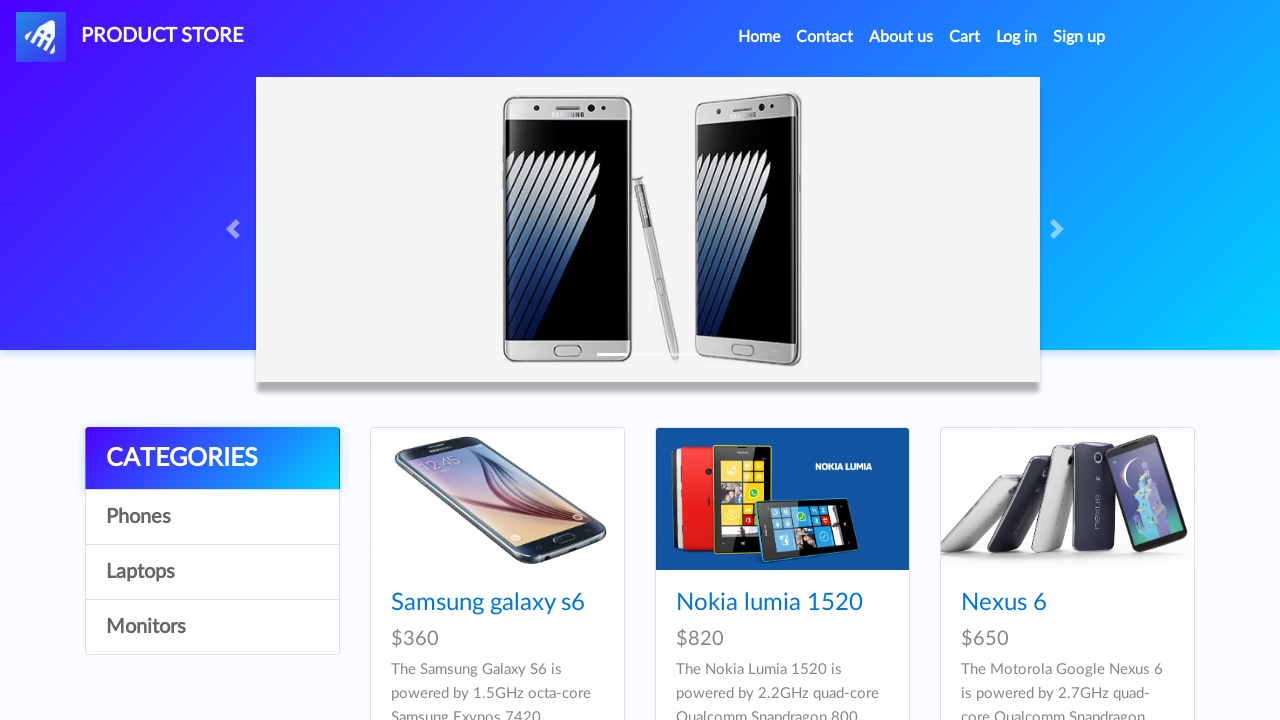

Located Monitors category element
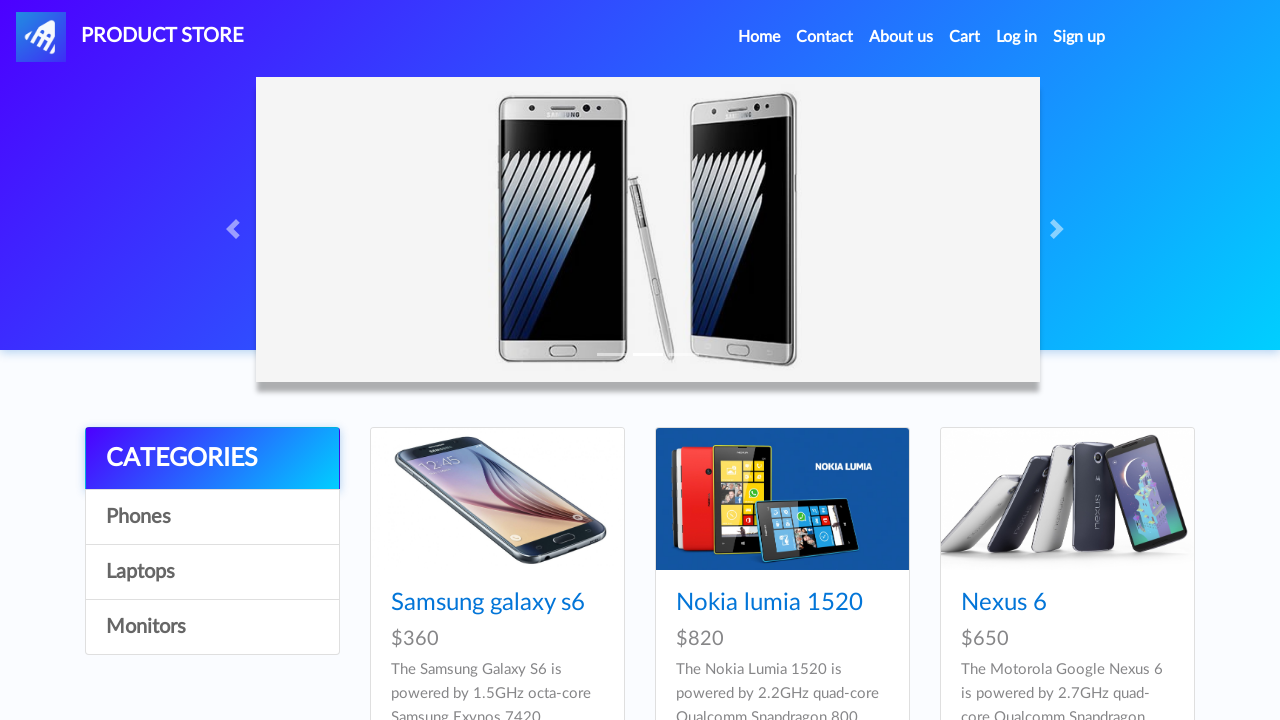

Verified Monitors category is visible
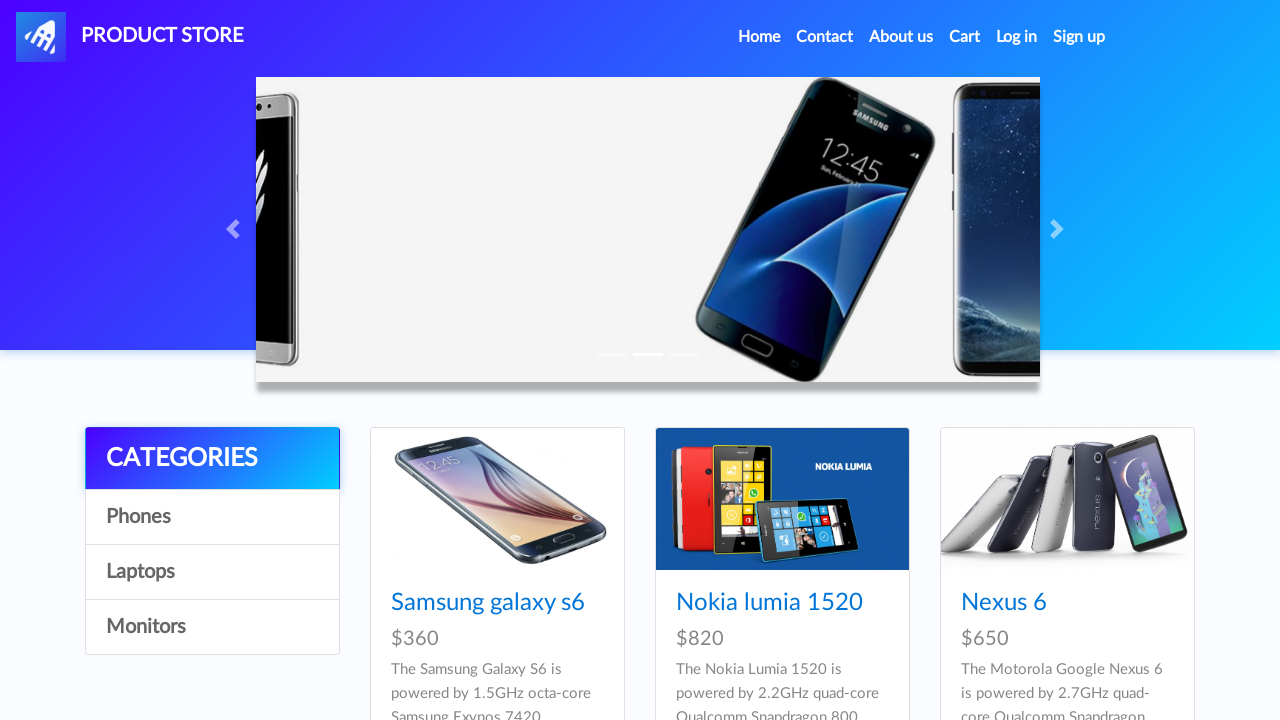

Verified Monitors category is enabled
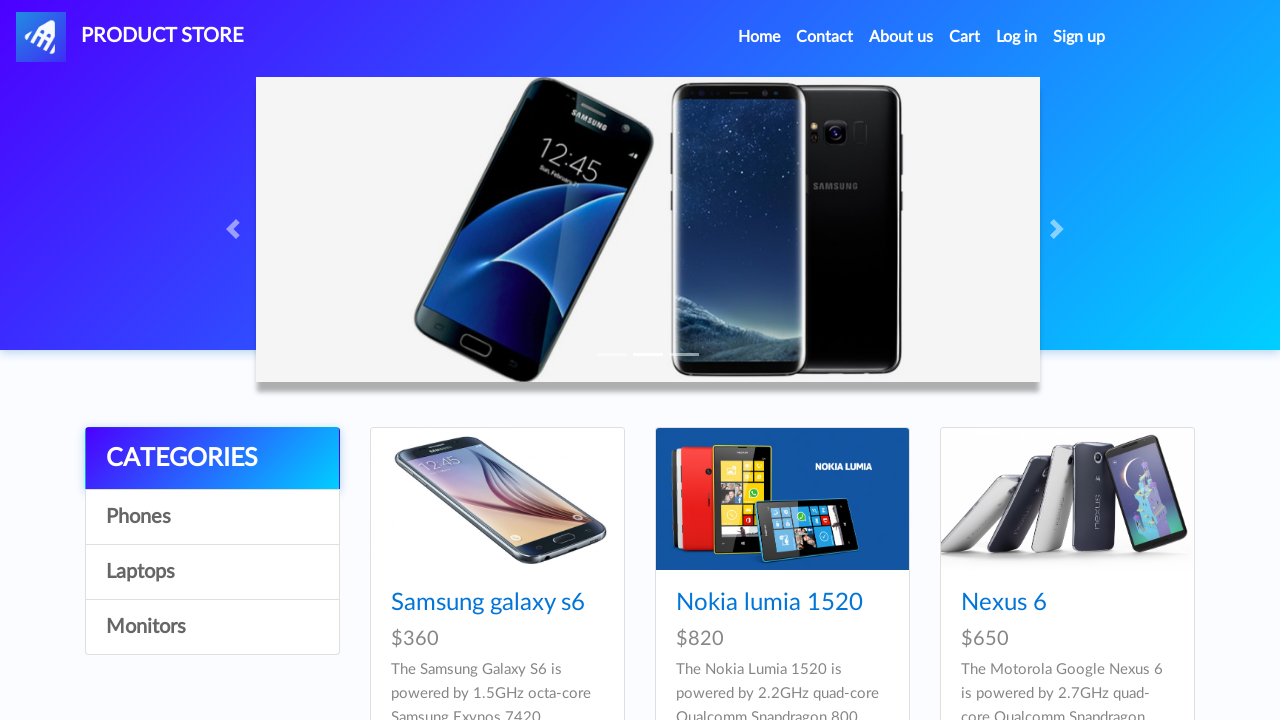

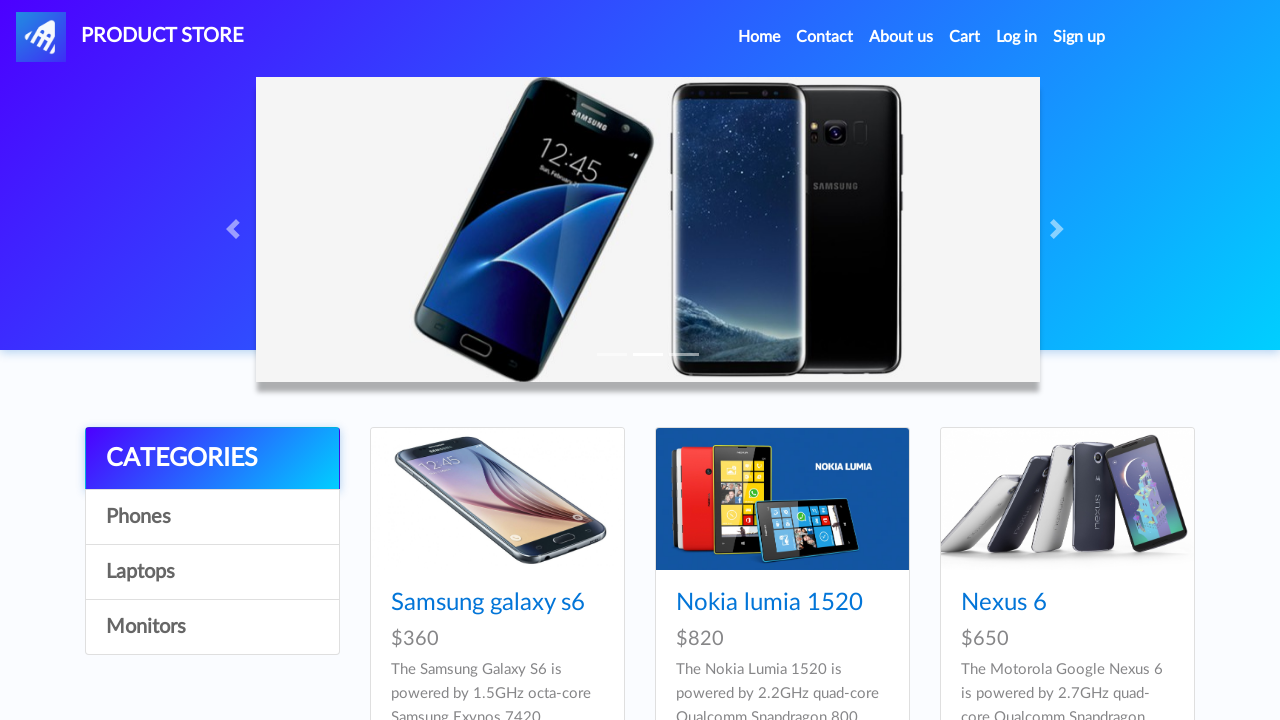